Tests resizable functionality by clicking and holding on a resizable handle element and dragging it to resize the element by an offset.

Starting URL: http://only-testing-blog.blogspot.in/2014/09/drag-and-drop.html

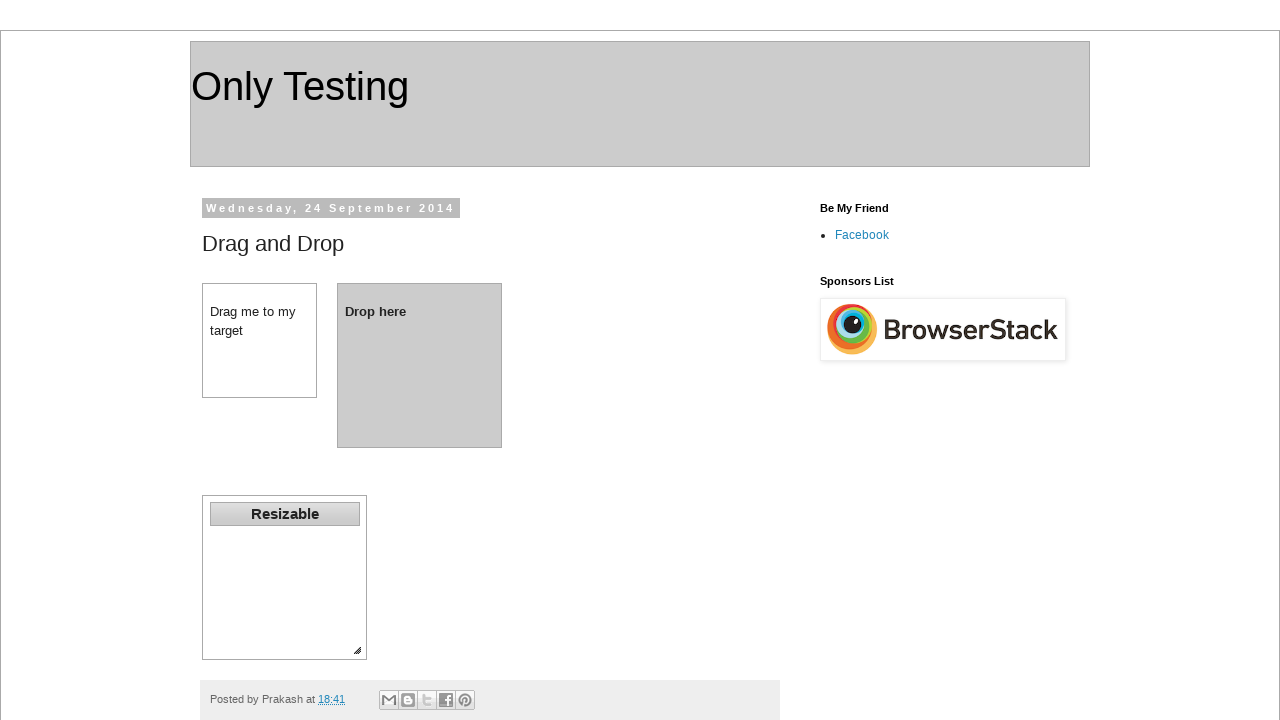

Located the resizable handle element (third div inside #resizable)
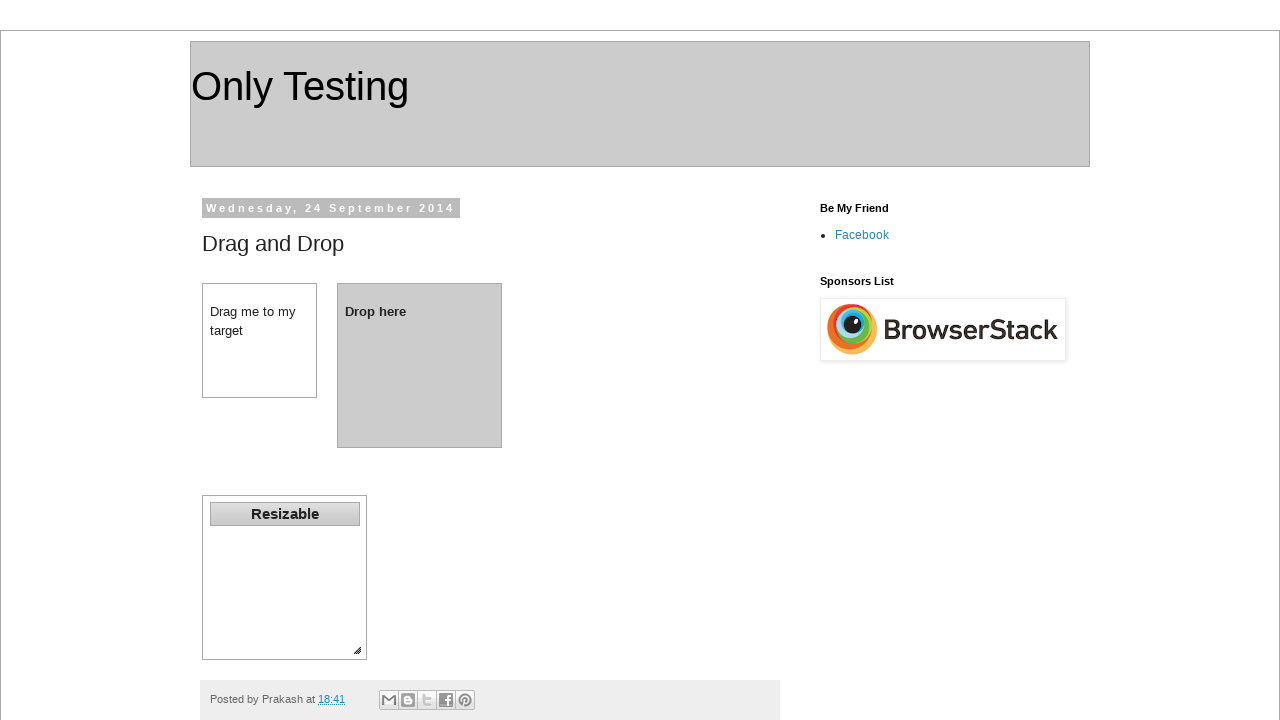

Retrieved bounding box of the resizable handle
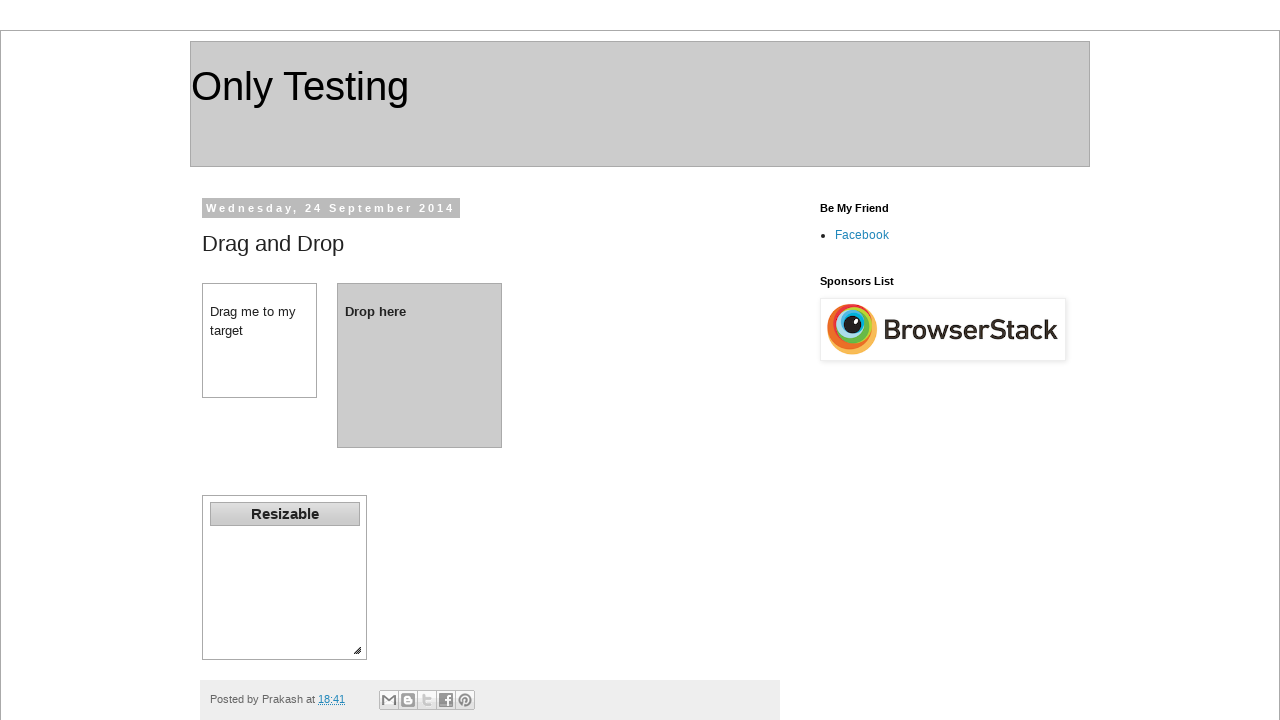

Moved mouse to center of resizable handle at (357, 650)
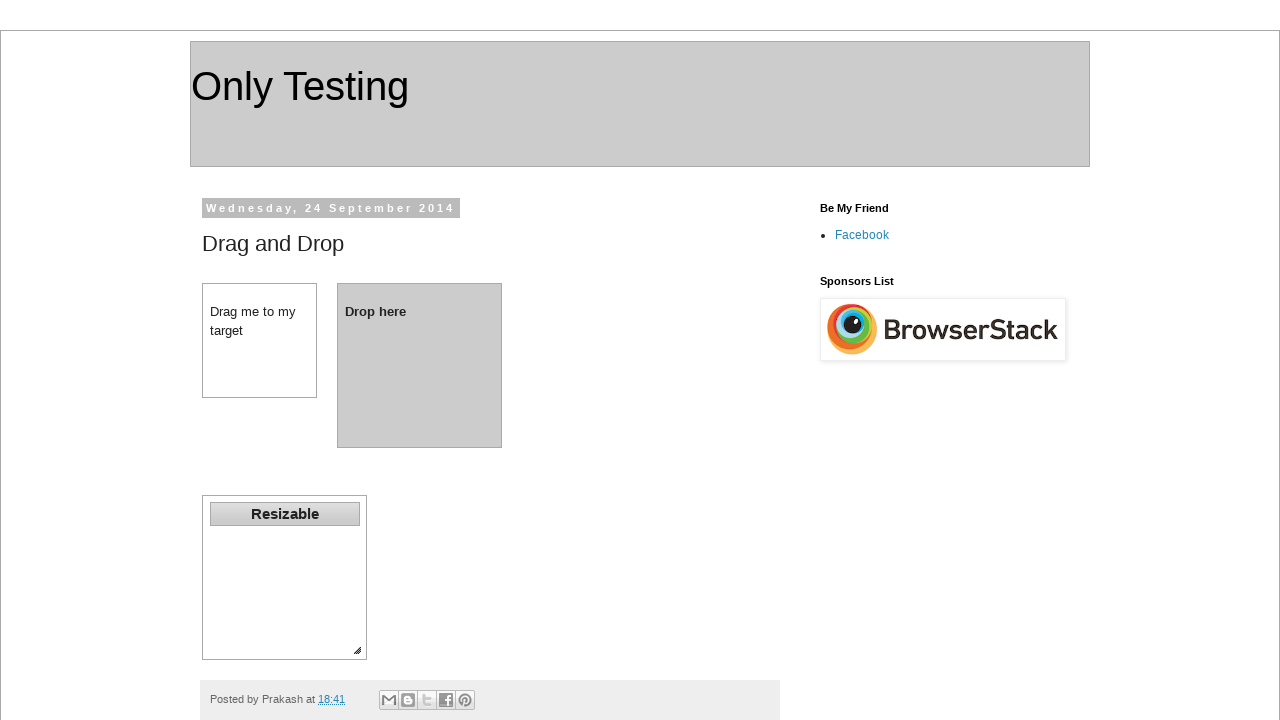

Pressed mouse button down on resizable handle at (357, 650)
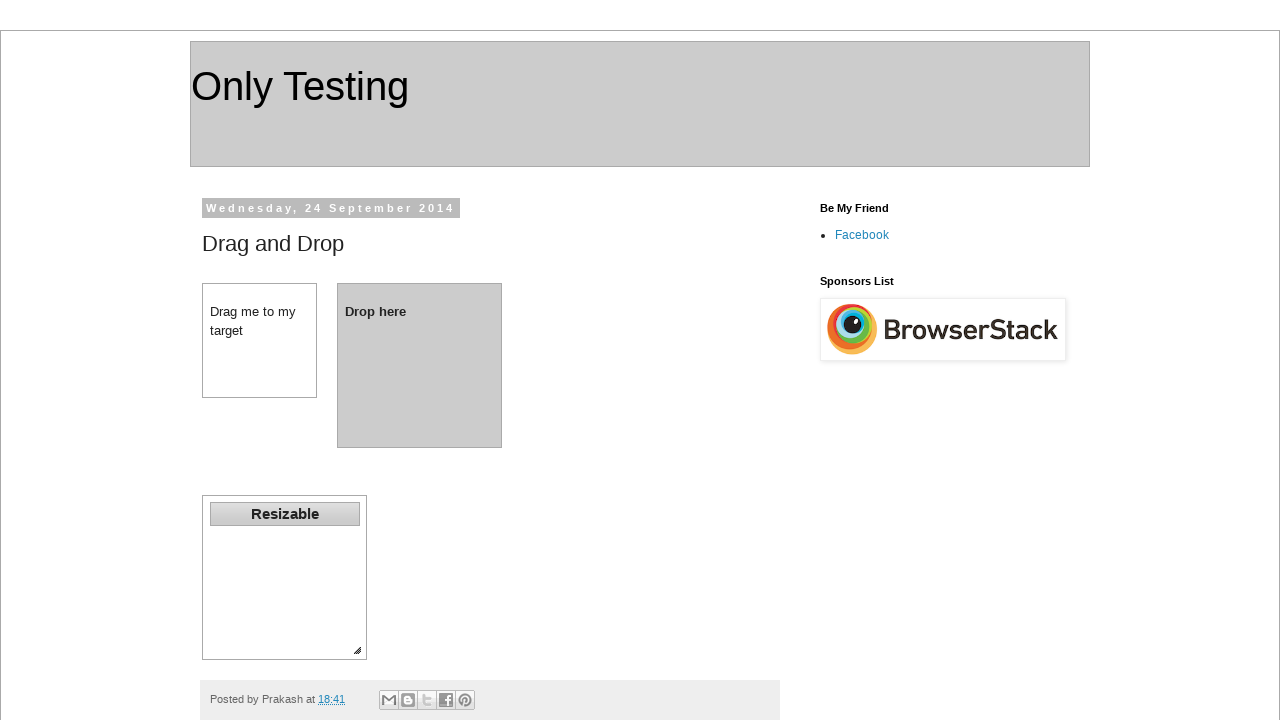

Dragged resizable handle by offset (100px right, 60px down) at (457, 710)
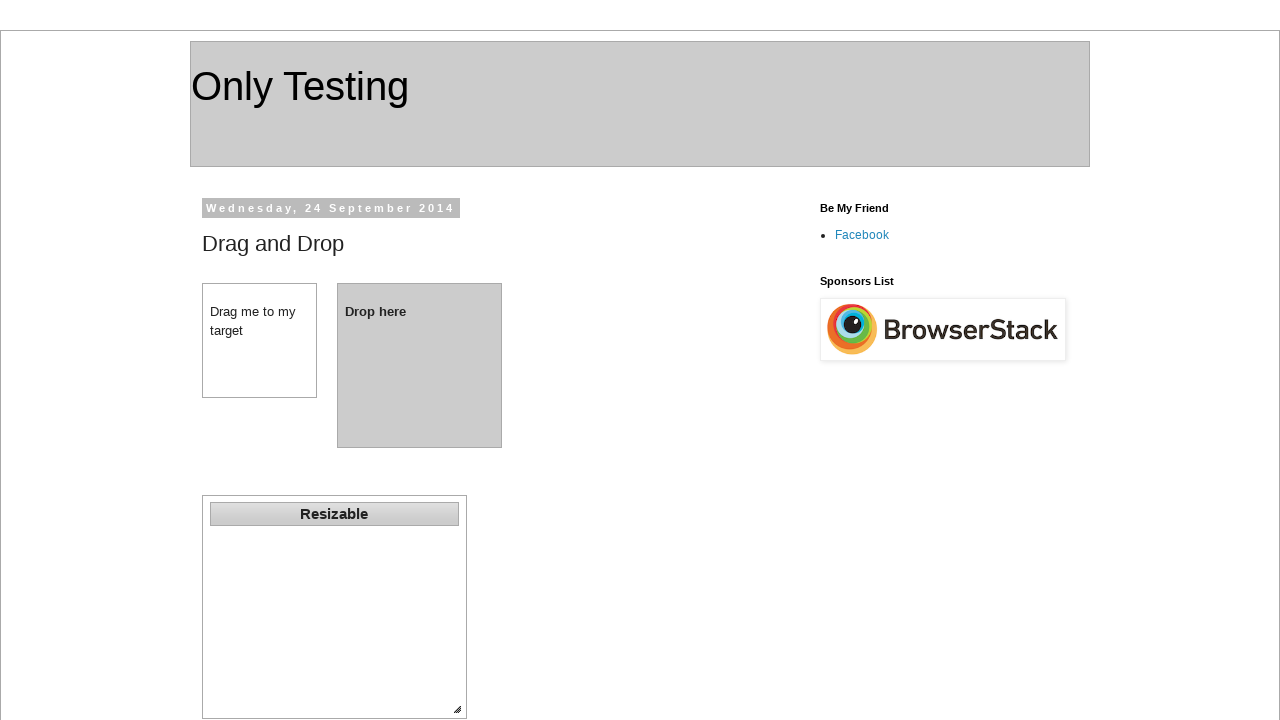

Released mouse button to complete resize operation at (457, 710)
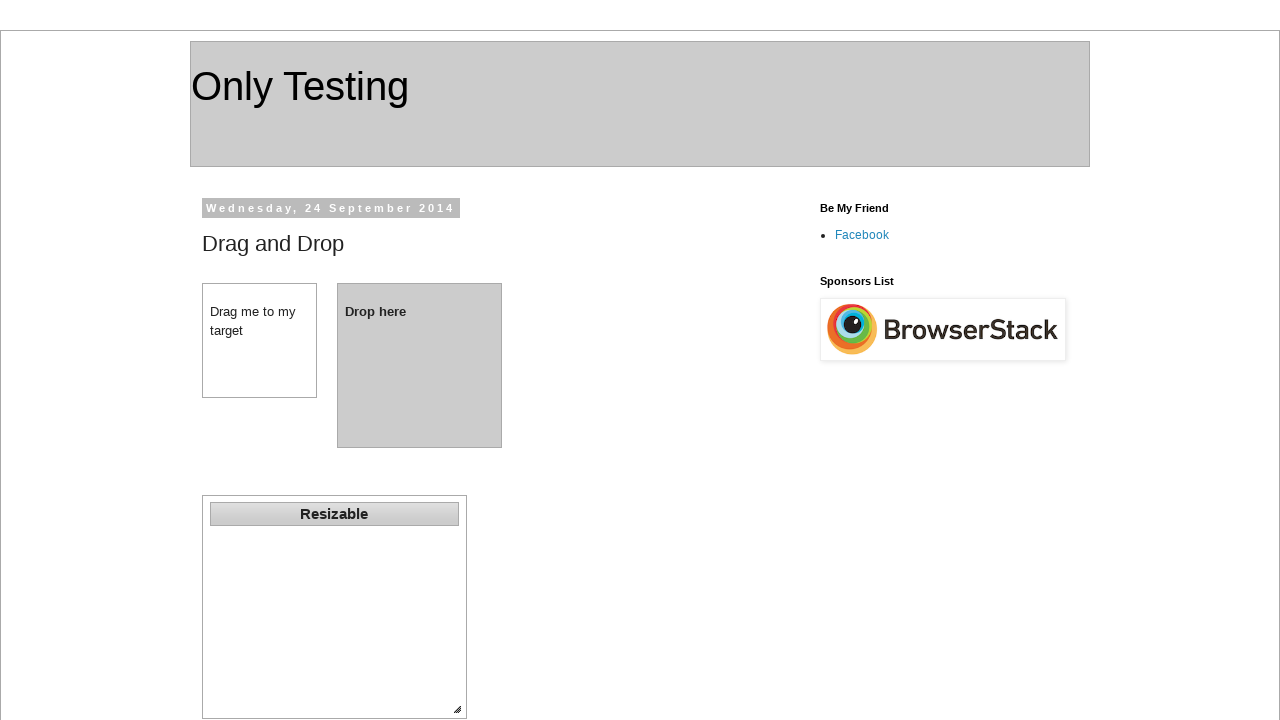

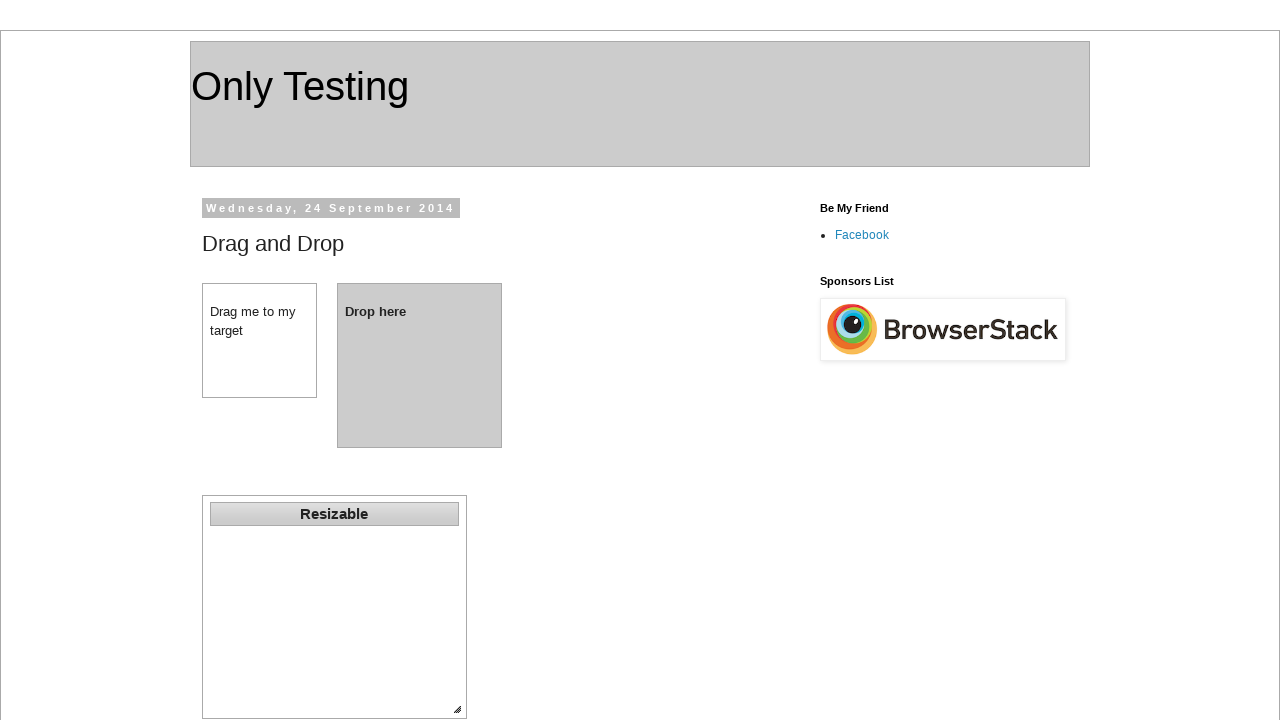